Tests form filling functionality including checkboxes, dropdowns, text inputs and navigation to shop page

Starting URL: https://rahulshettyacademy.com/angularpractice/

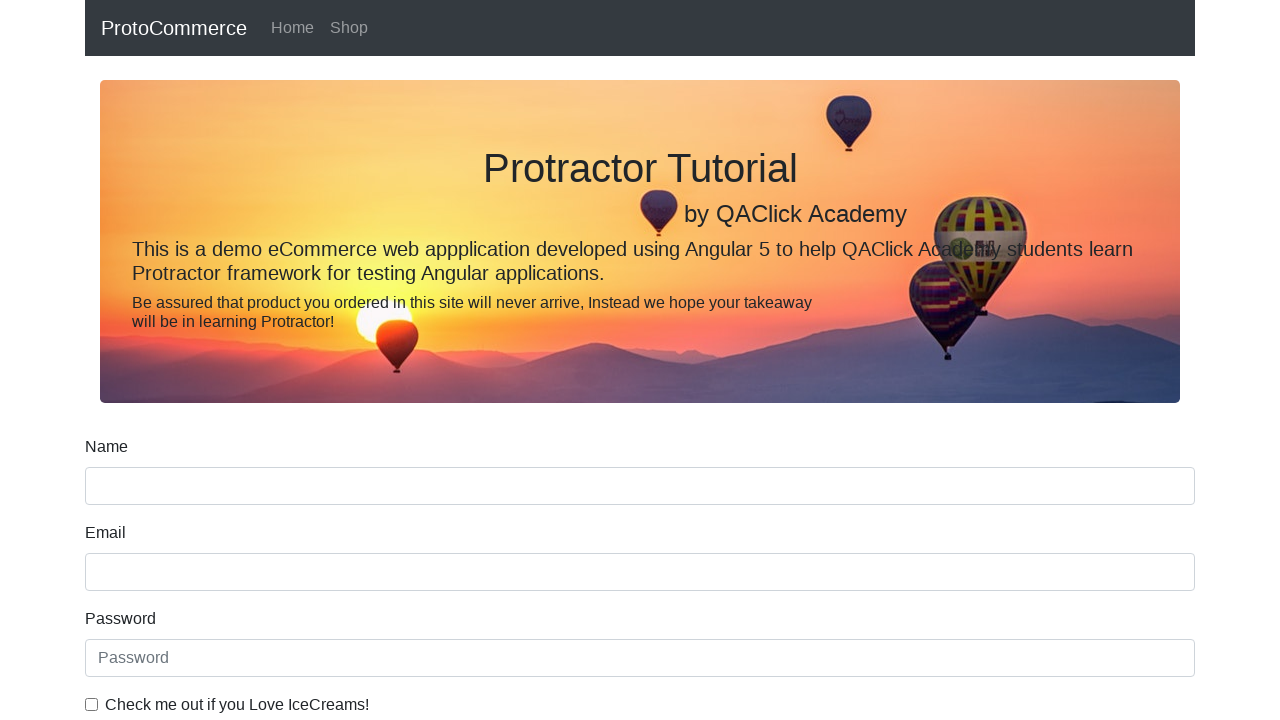

Checked 'IceCreams' checkbox at (92, 704) on internal:label="Check me out if you Love IceCreams!"i
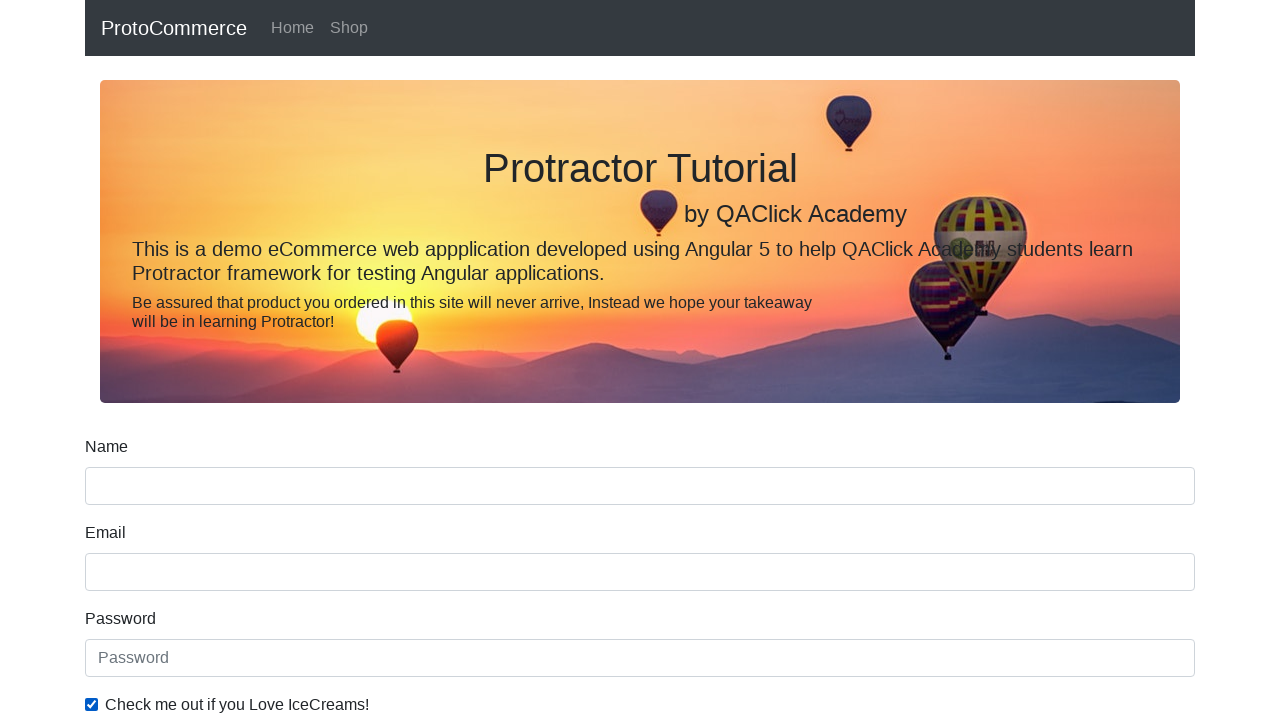

Checked 'Employed' checkbox at (326, 360) on internal:label="Employed"i
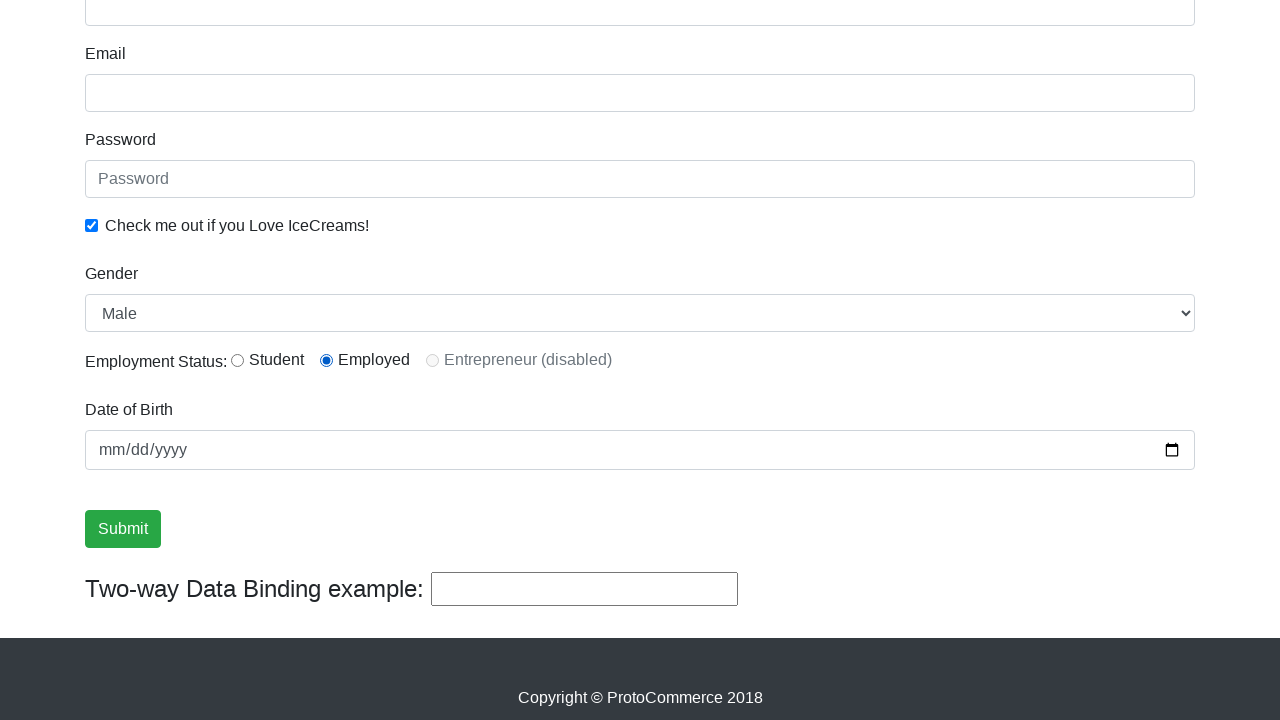

Selected 'Male' from Gender dropdown on internal:label="Gender"i
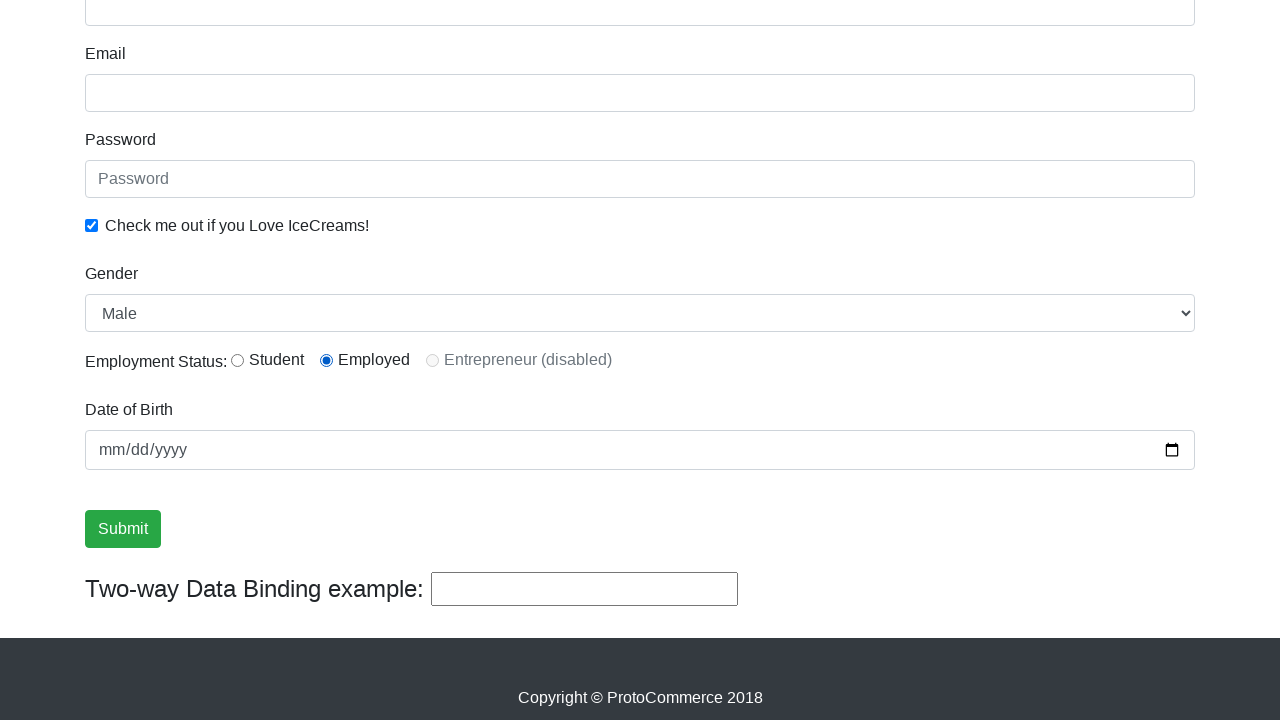

Filled password field with '12345' on internal:attr=[placeholder="Password"i]
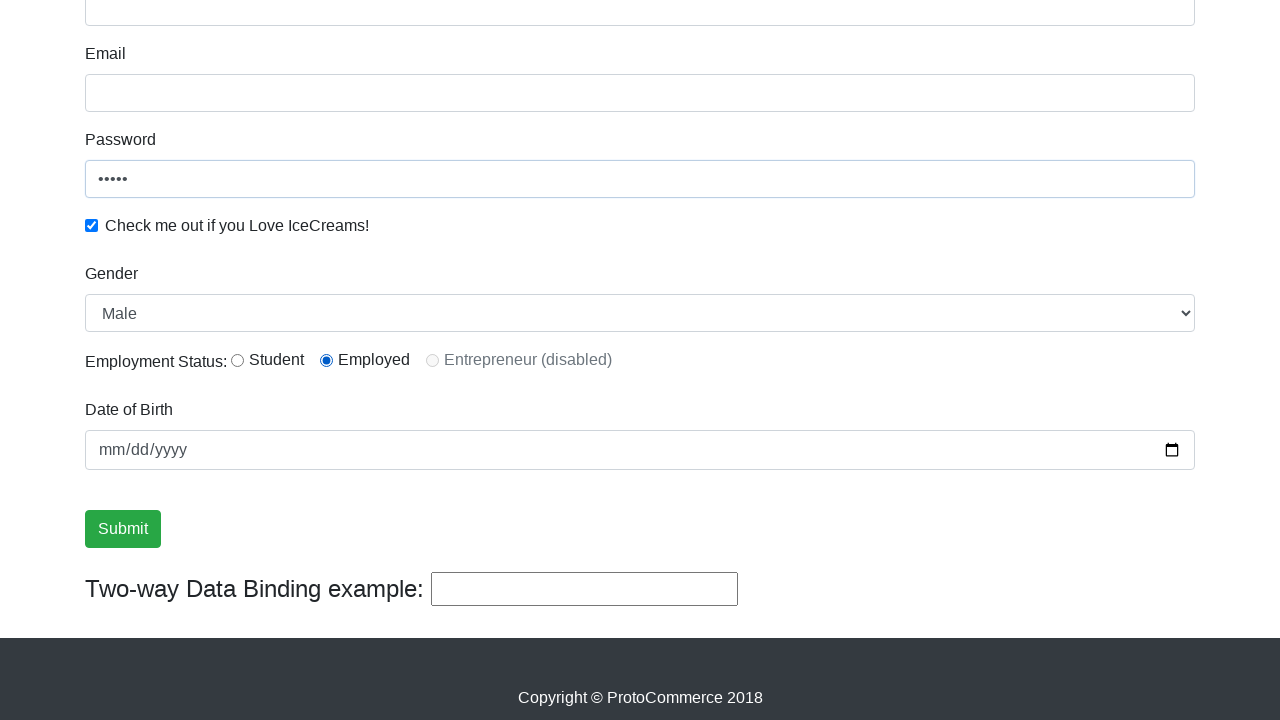

Filled email field with 'testuser@example.com' on [name="email"]
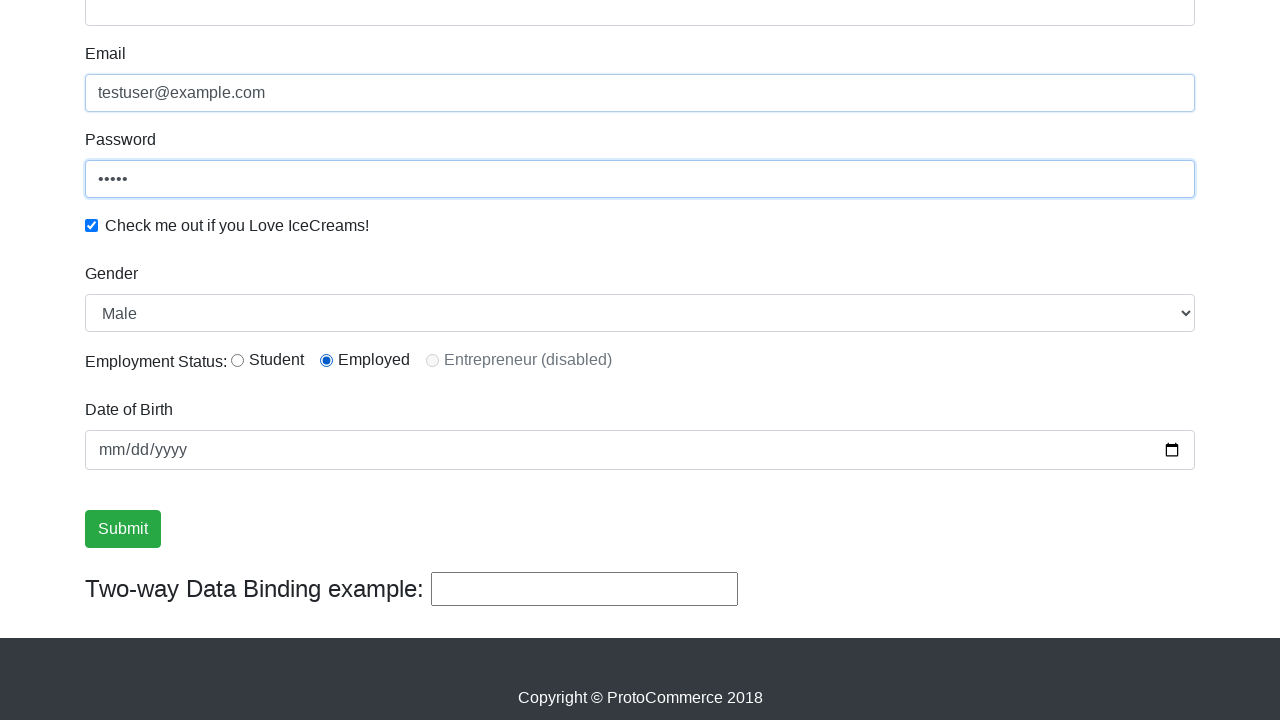

Clicked Submit button to submit form at (123, 529) on internal:role=button[name="Submit"i]
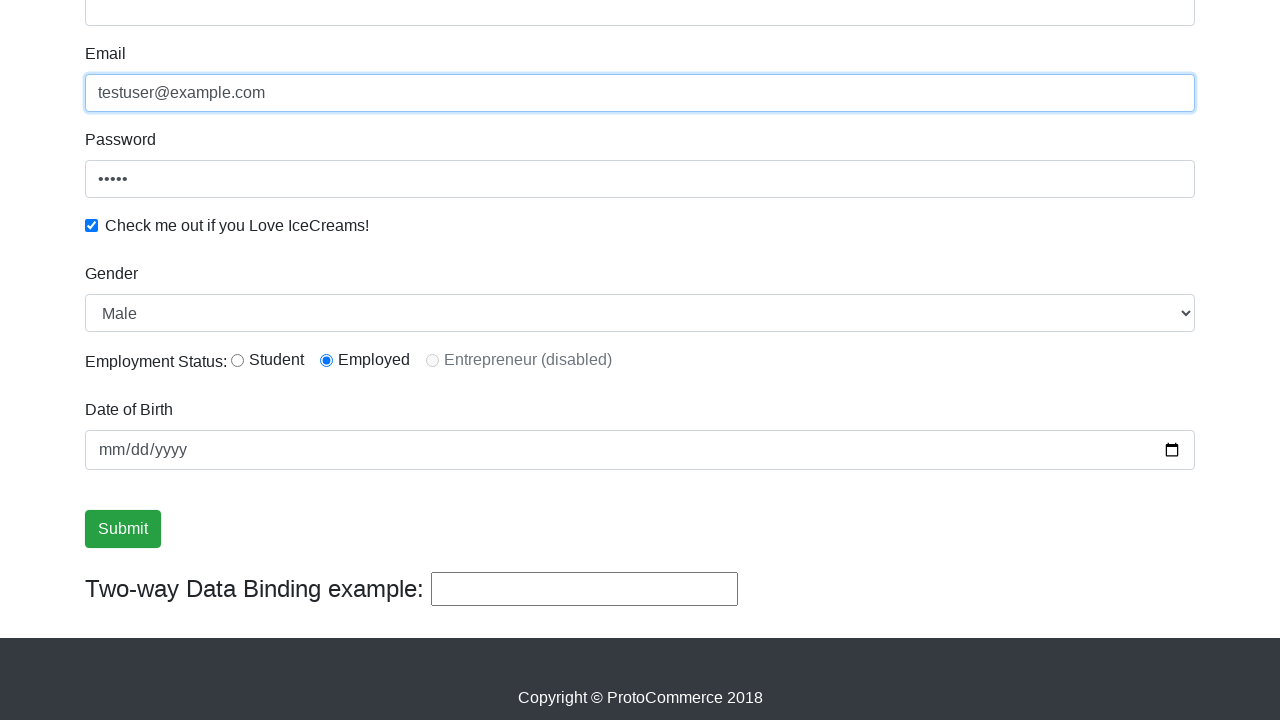

Form submission success message appeared
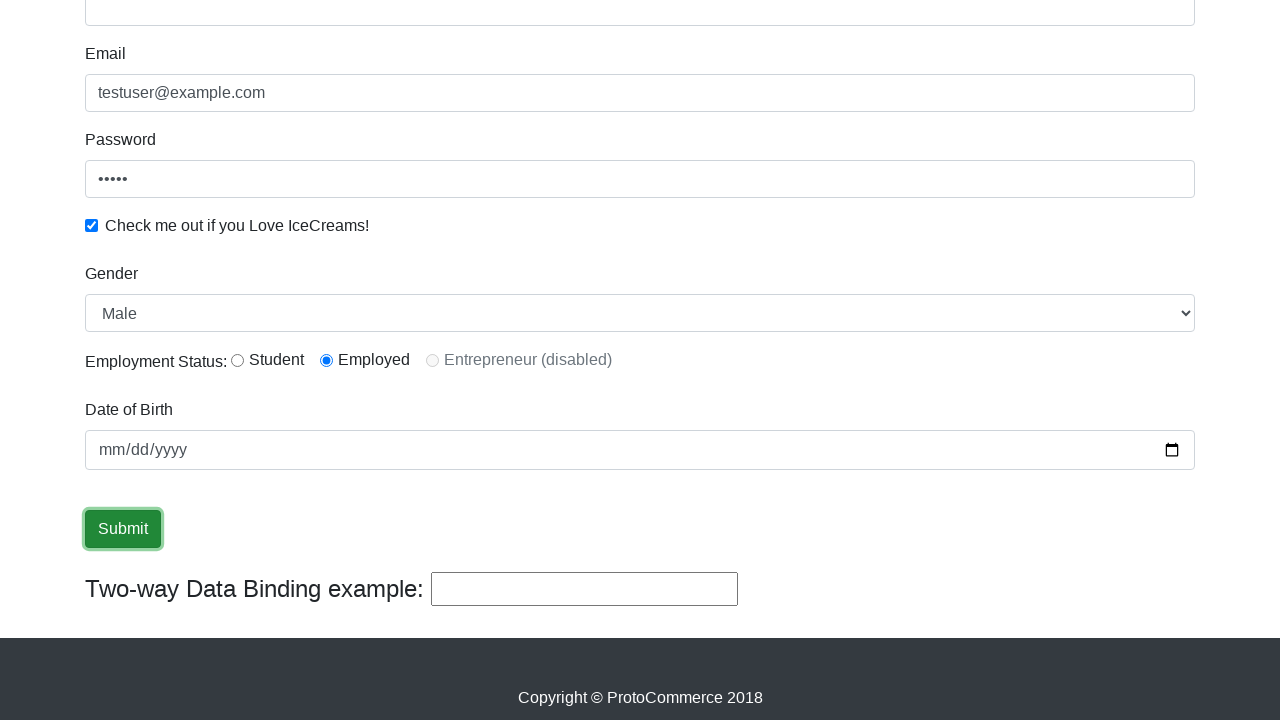

Clicked 'Shop' link to navigate to shop page at (349, 28) on internal:role=link[name="Shop"i]
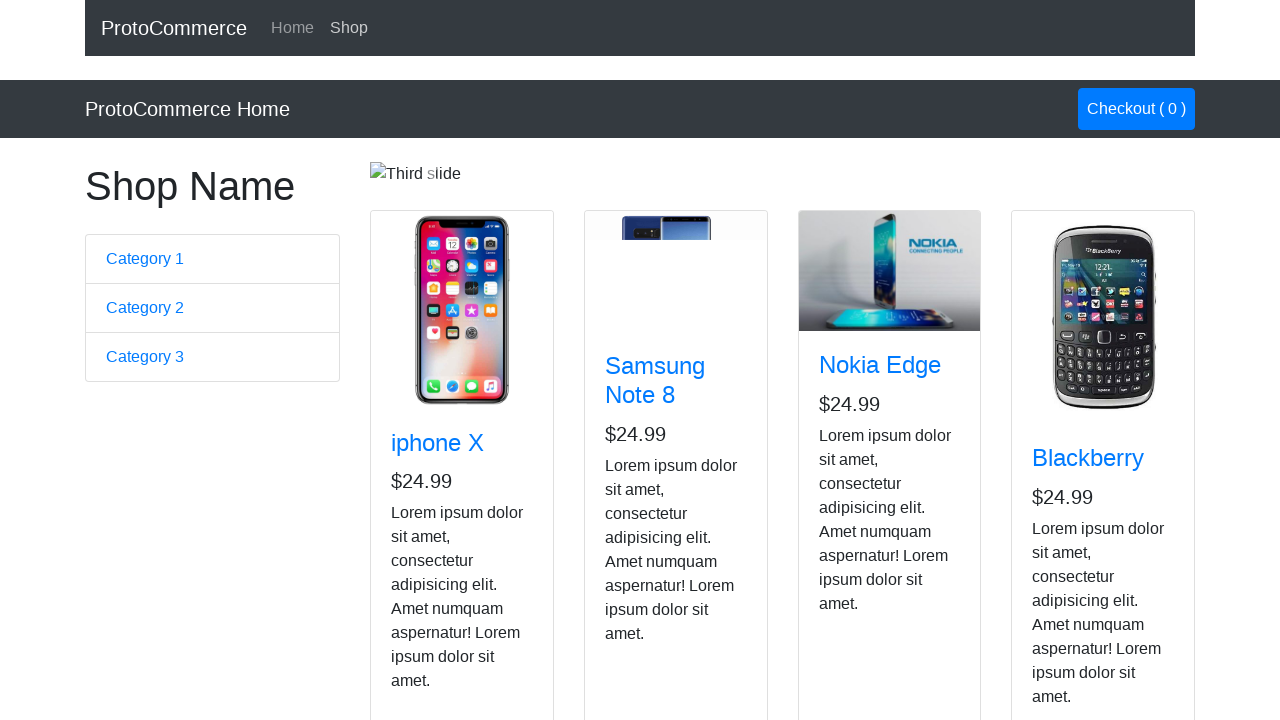

Clicked 'Add' button to add Blackberry to cart at (1068, 528) on app-card >> internal:has-text="Blackberry"i >> internal:role=button[name="Add"i]
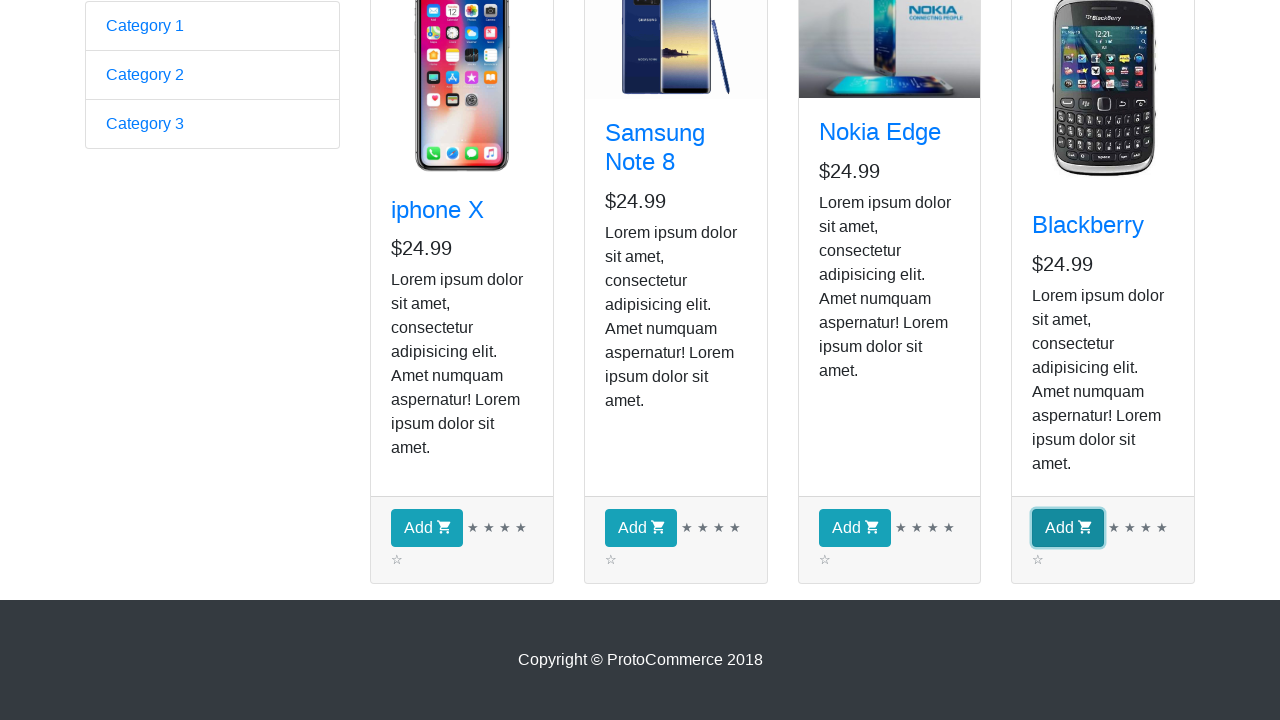

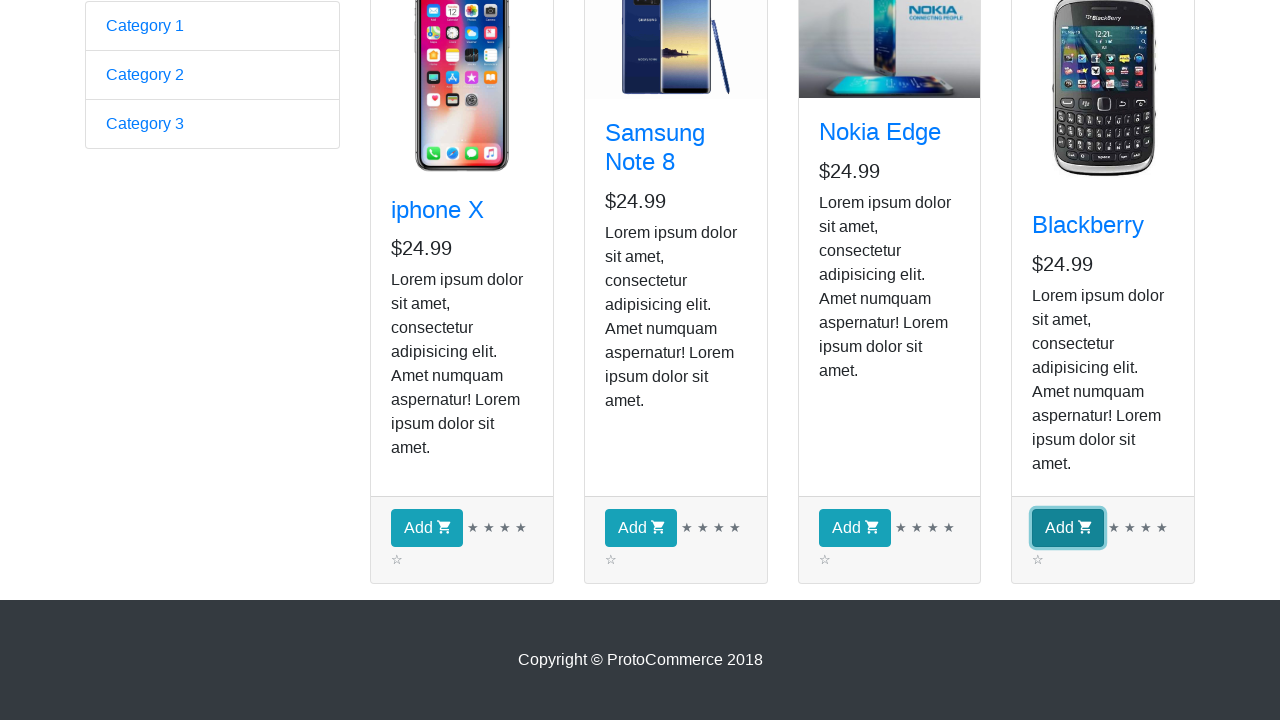